Tests jQuery UI drag and drop functionality by dragging an element and dropping it onto a target area within an iframe

Starting URL: http://jqueryui.com/droppable/

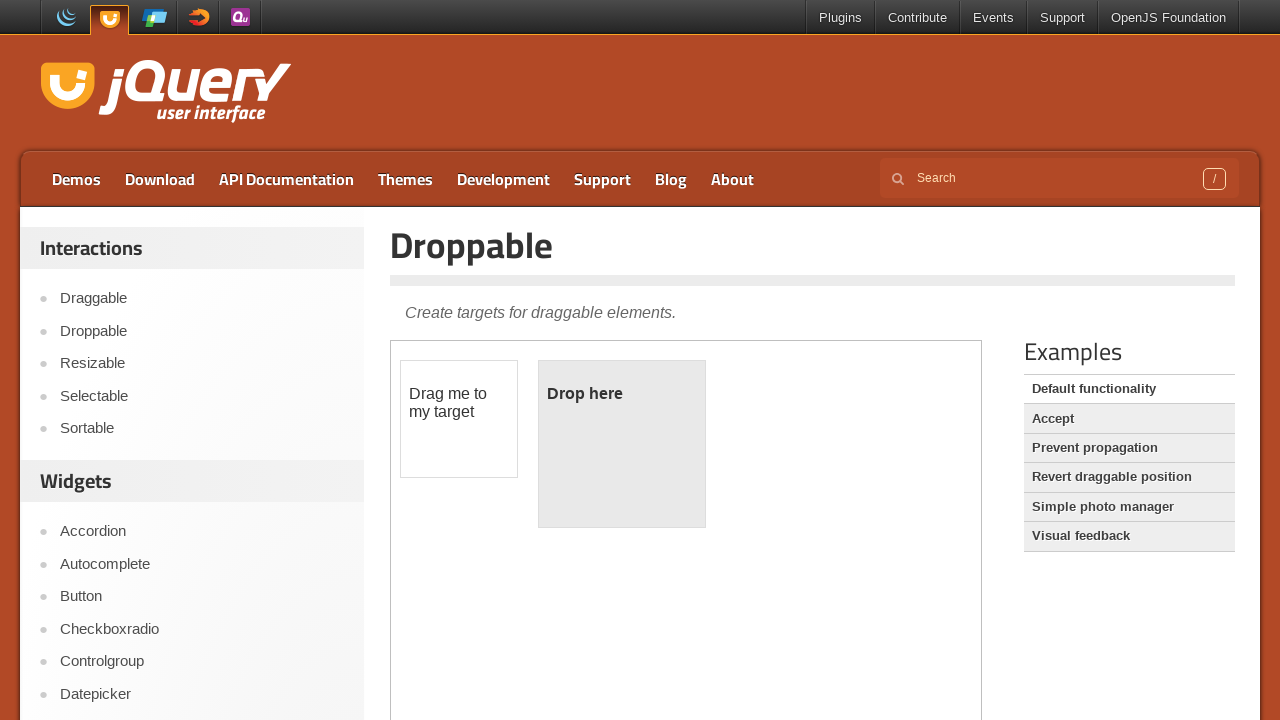

Located the demo iframe for drag and drop functionality
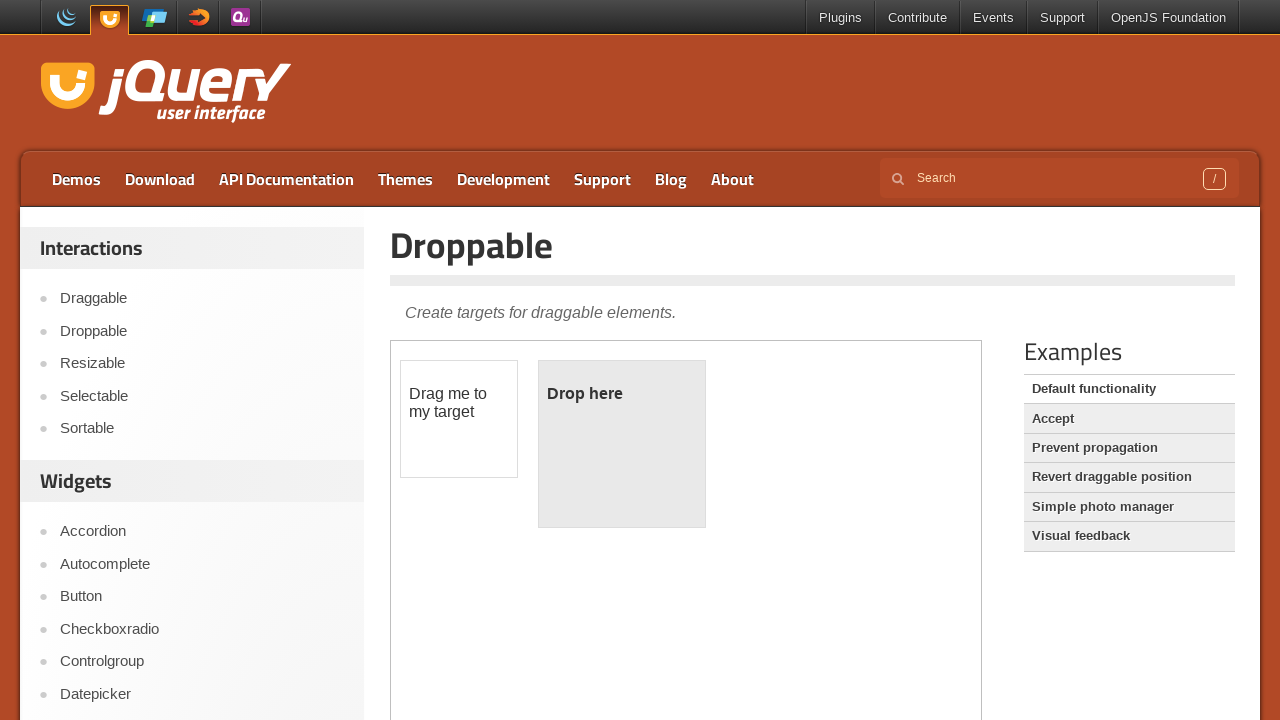

Located the draggable element with id 'draggable'
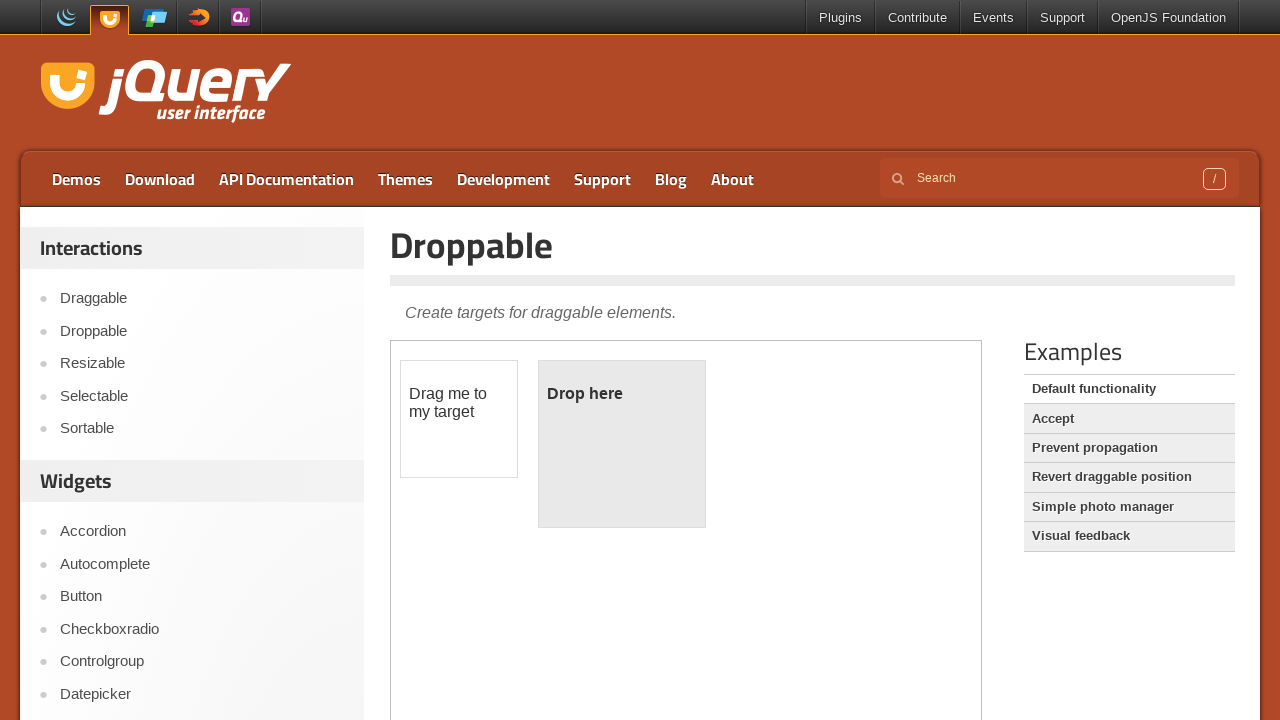

Located the droppable target element with id 'droppable'
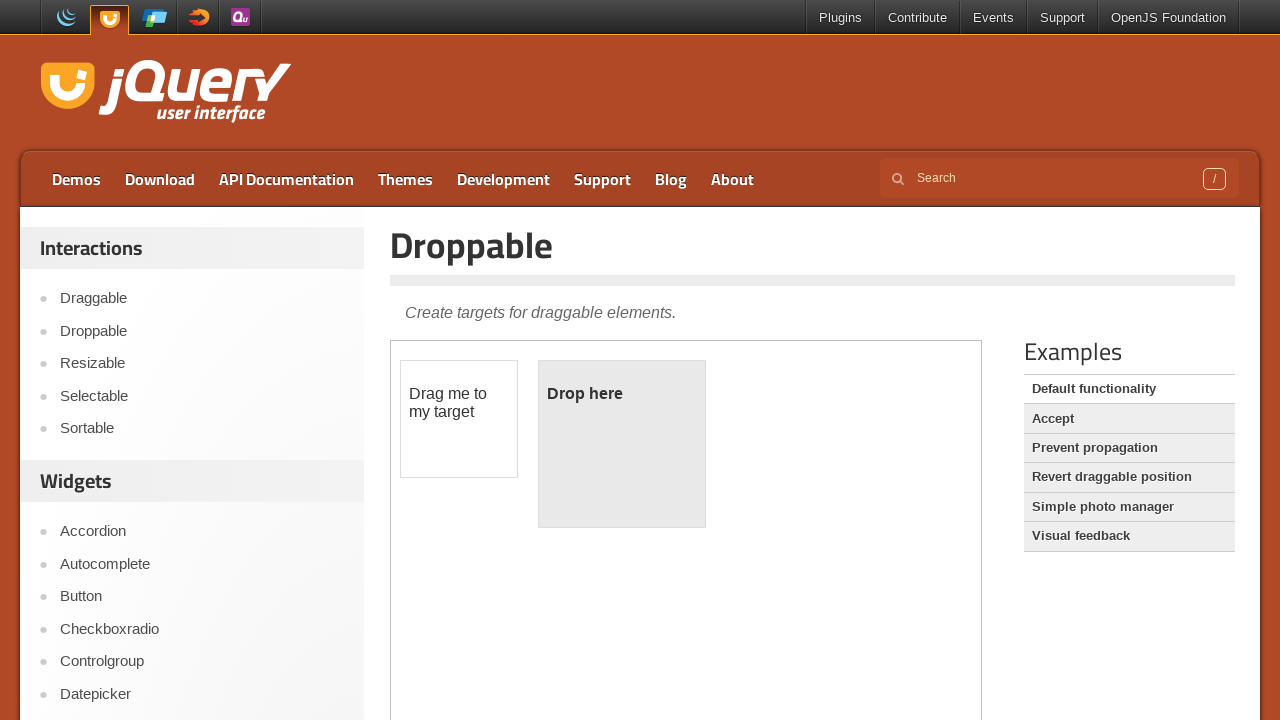

Dragged the draggable element and dropped it onto the droppable target area at (622, 444)
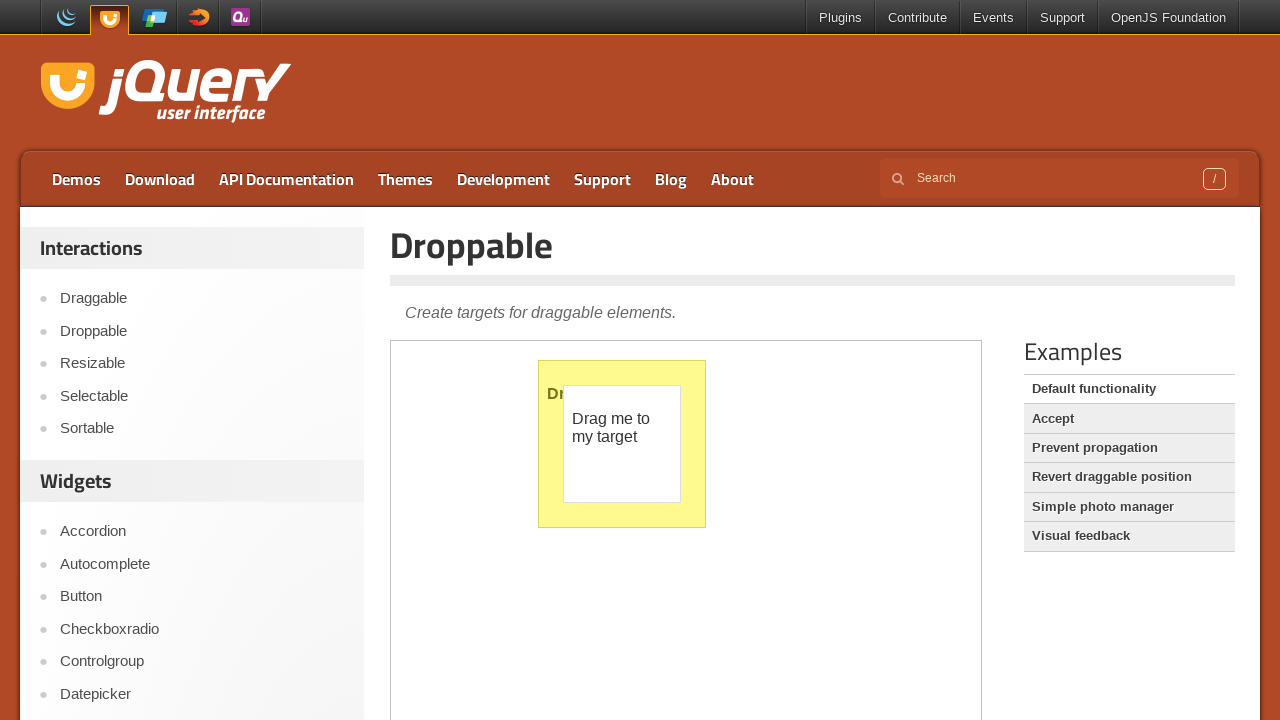

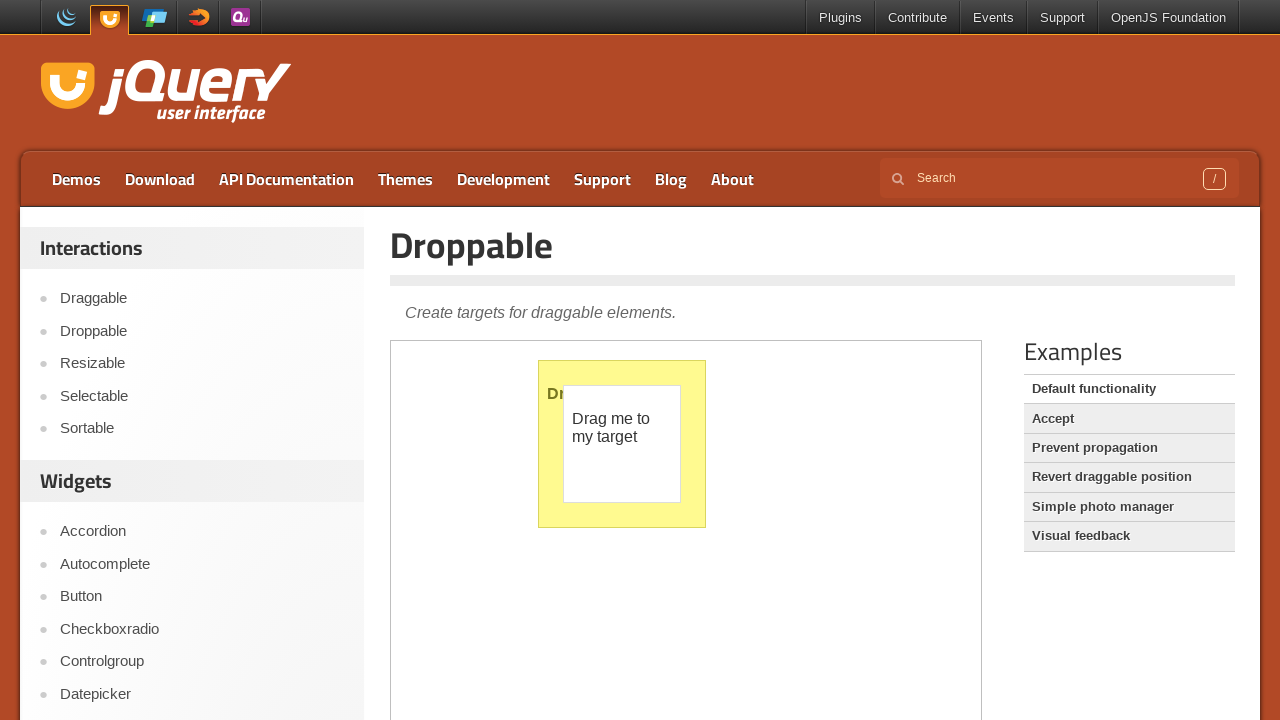